Tests double-clicking an element

Starting URL: https://example.cypress.io/commands/actions

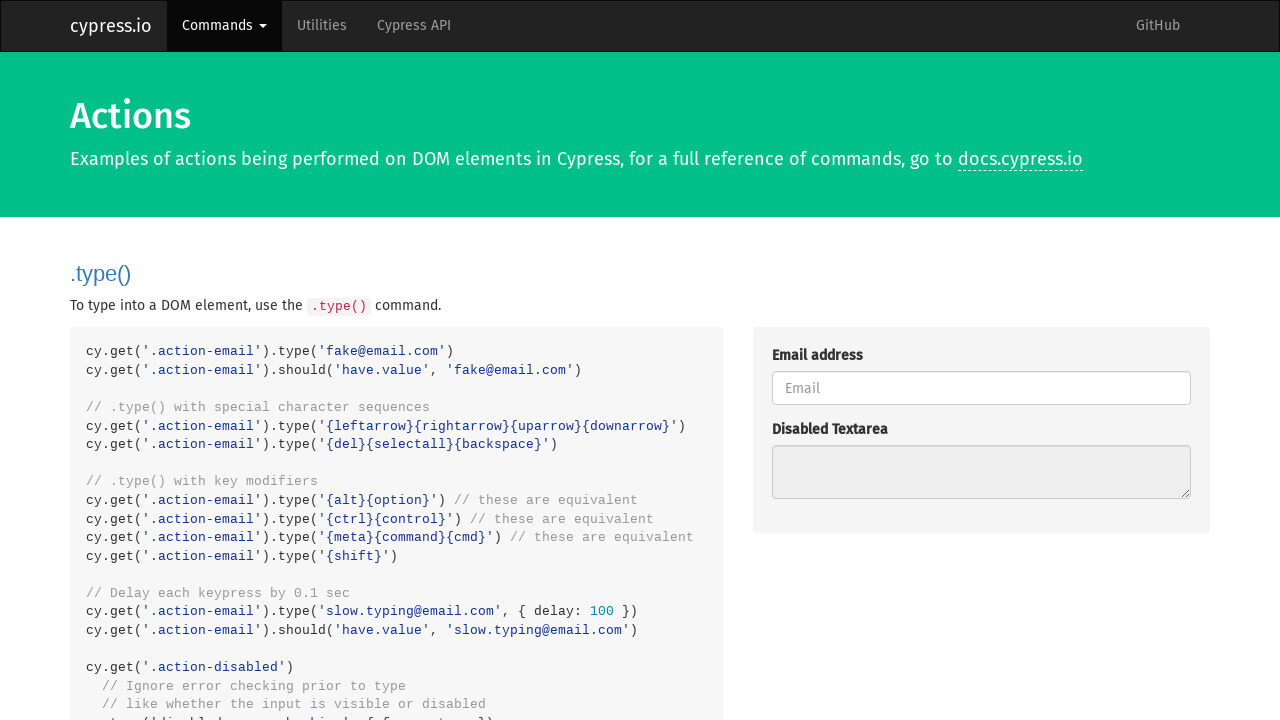

Navigated to actions test page
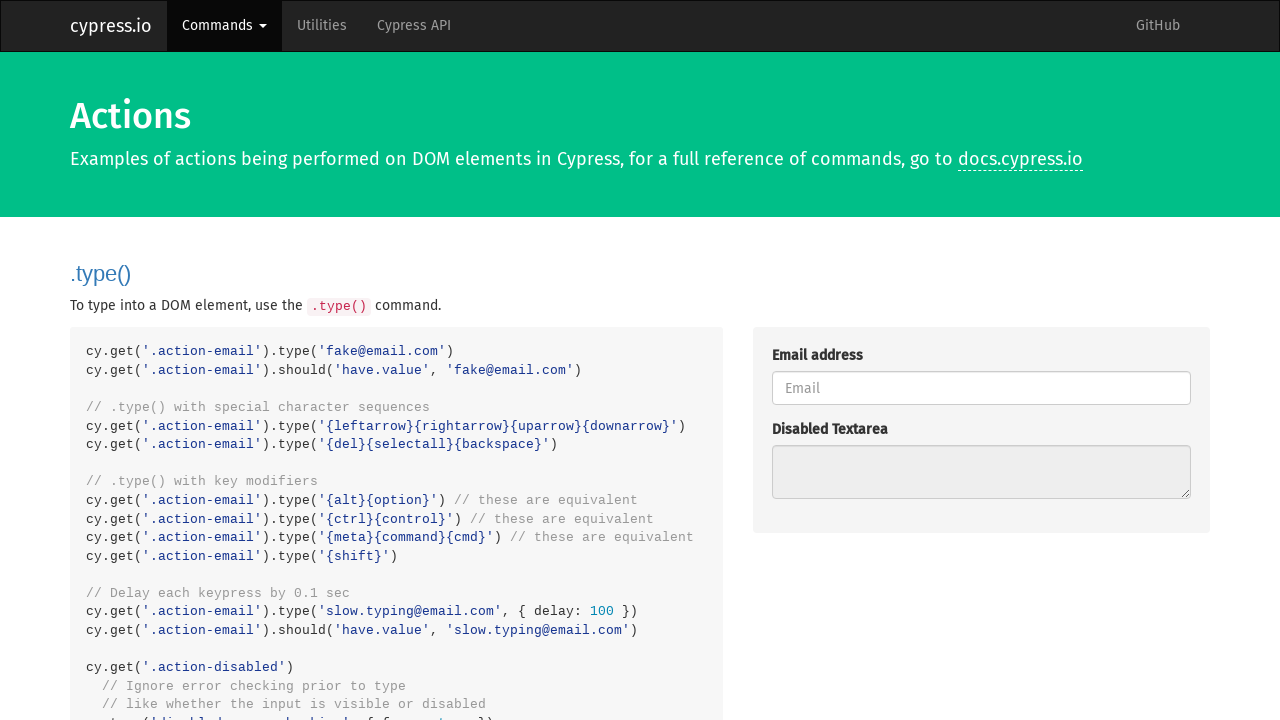

Double-clicked the action div element at (981, 360) on .action-div
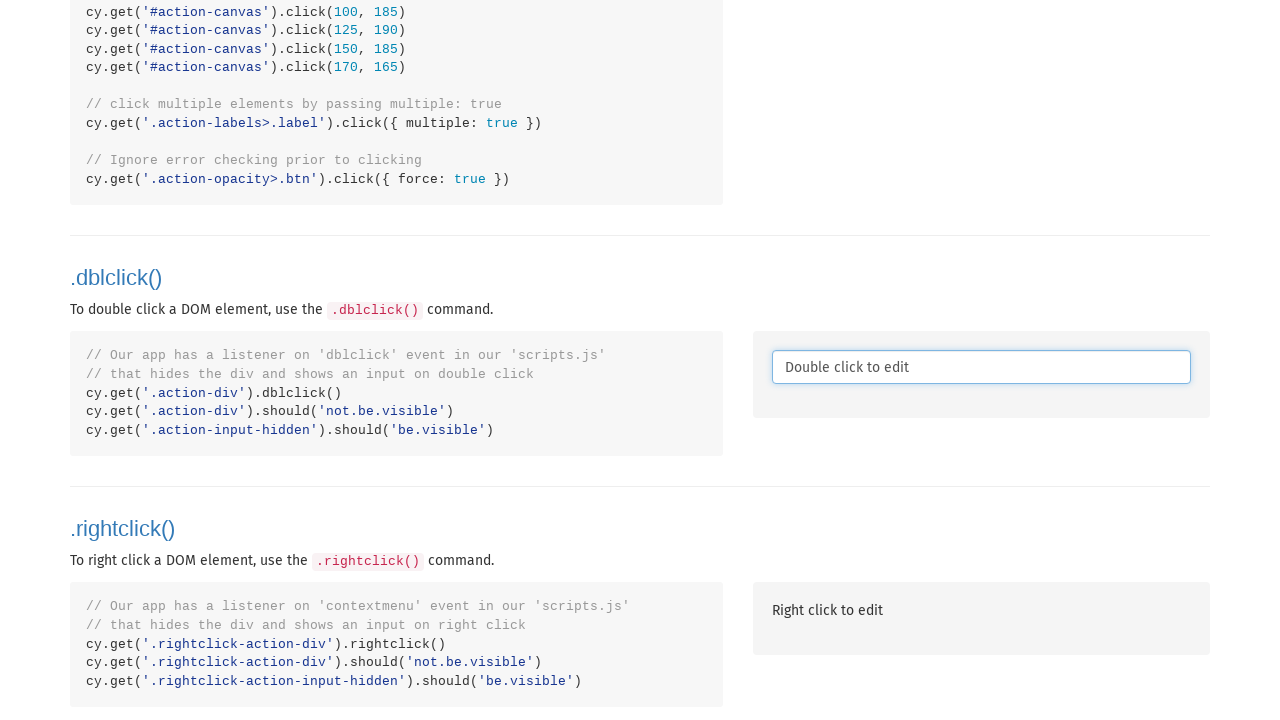

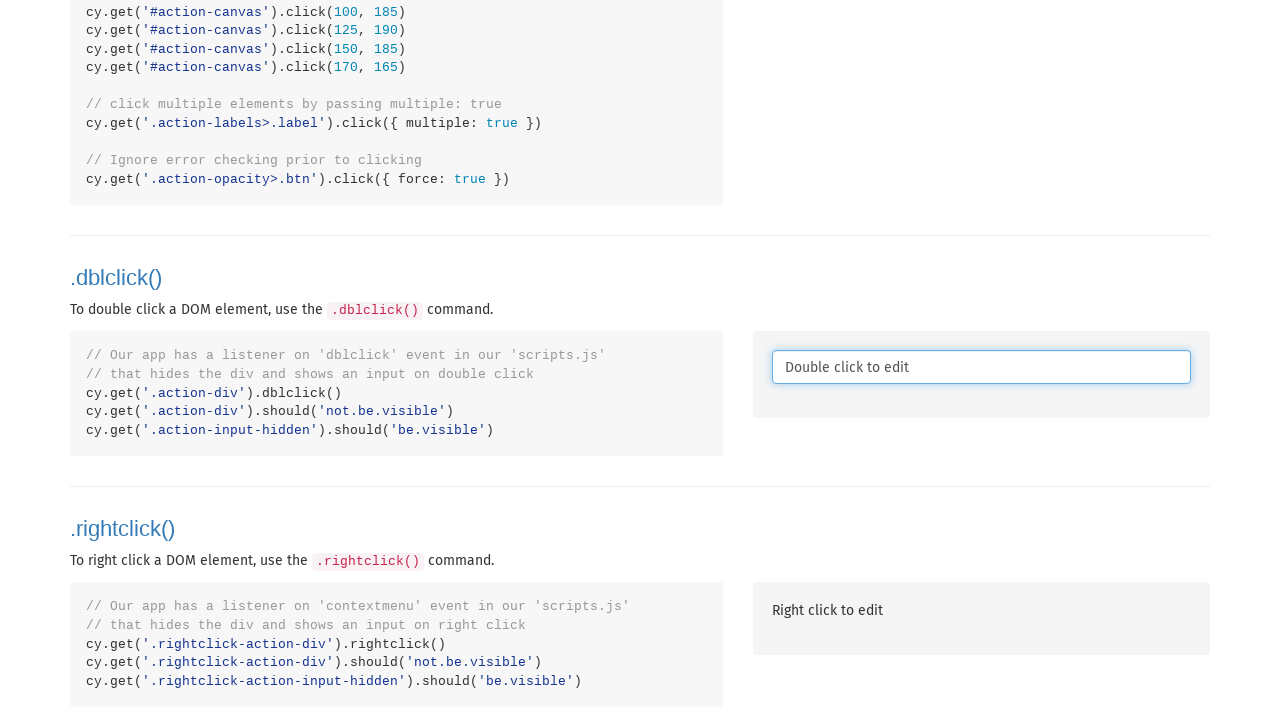